Navigates to Gmail's help/about page and verifies the page loads successfully

Starting URL: https://www.gmail.com/intl/en/mail/help/about.html

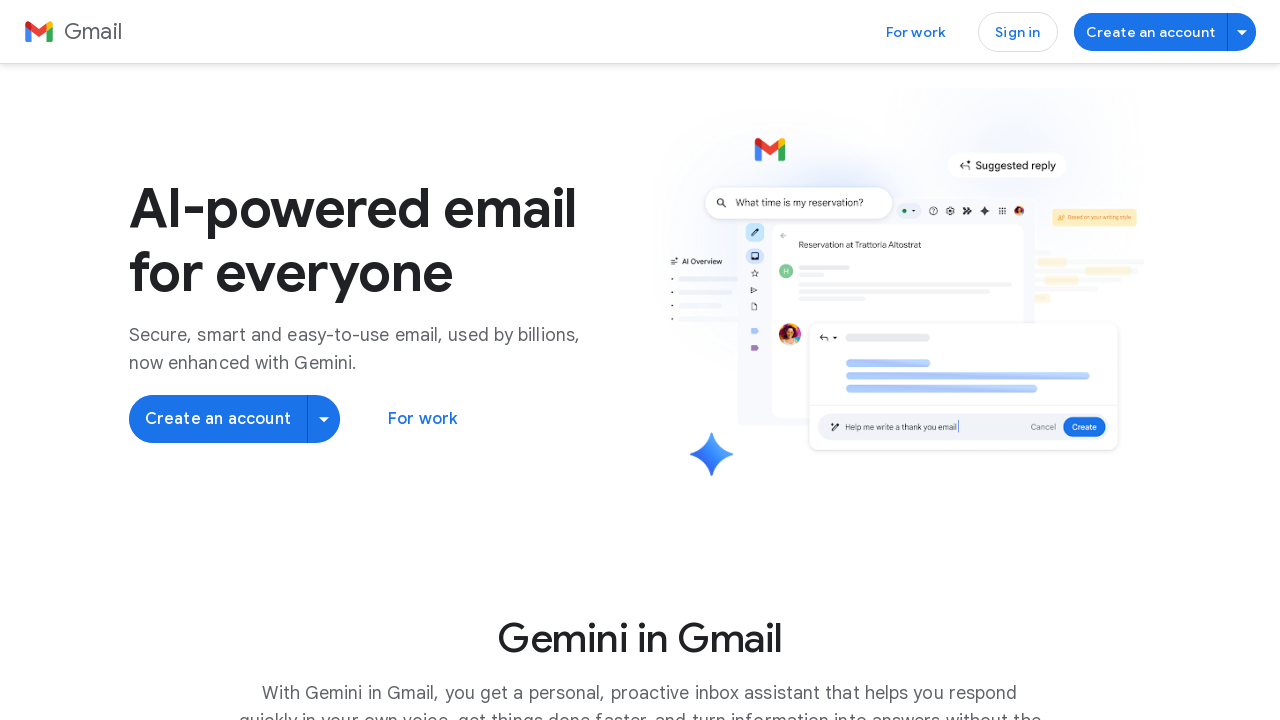

Navigated to Gmail help/about page
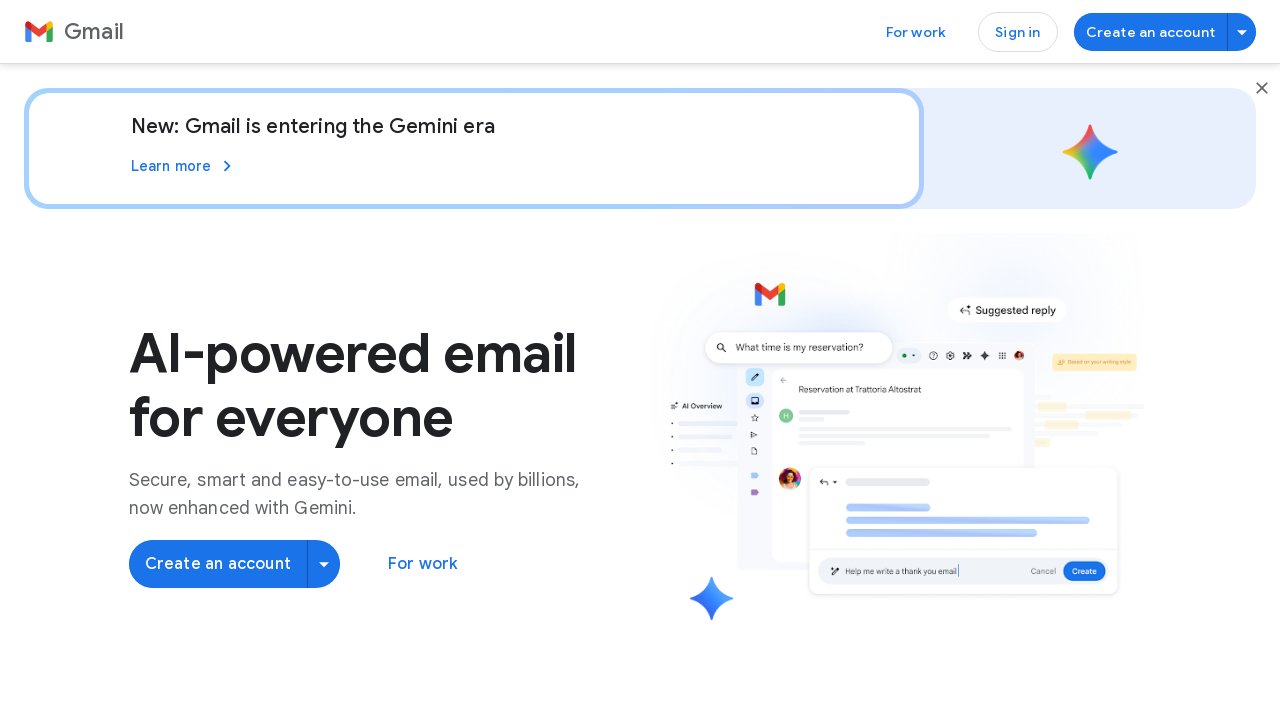

Page DOM content loaded successfully
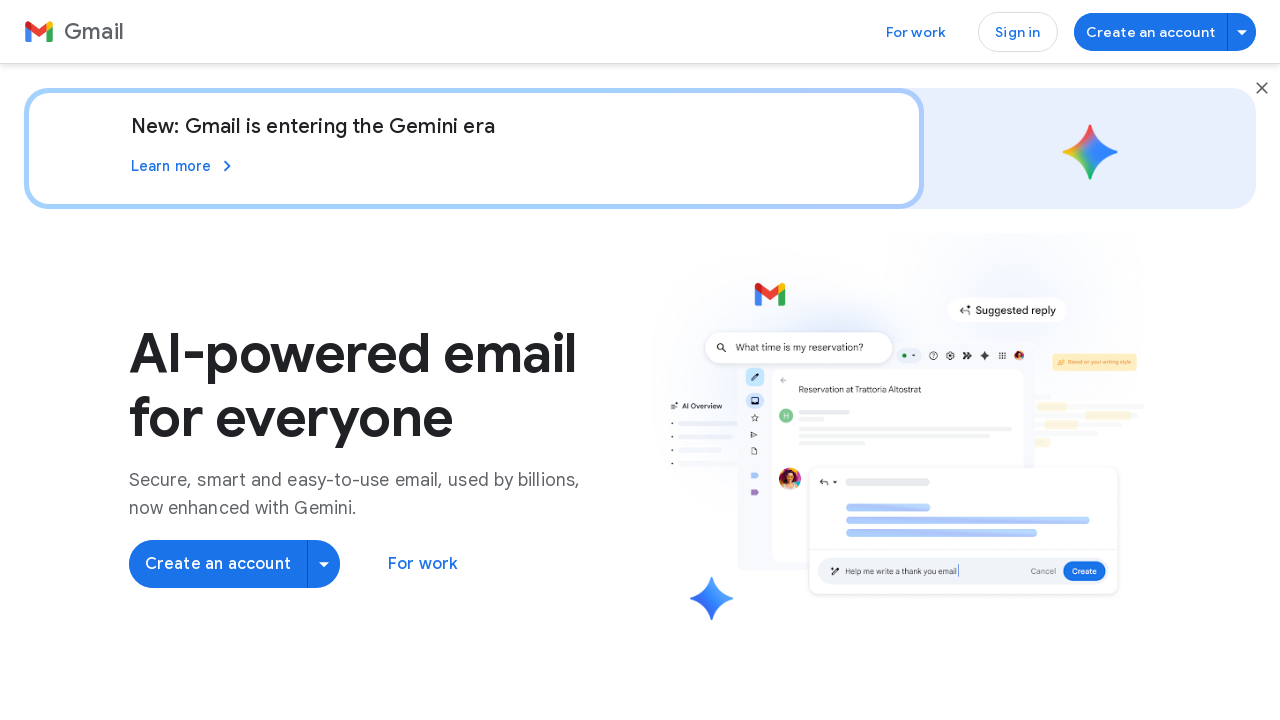

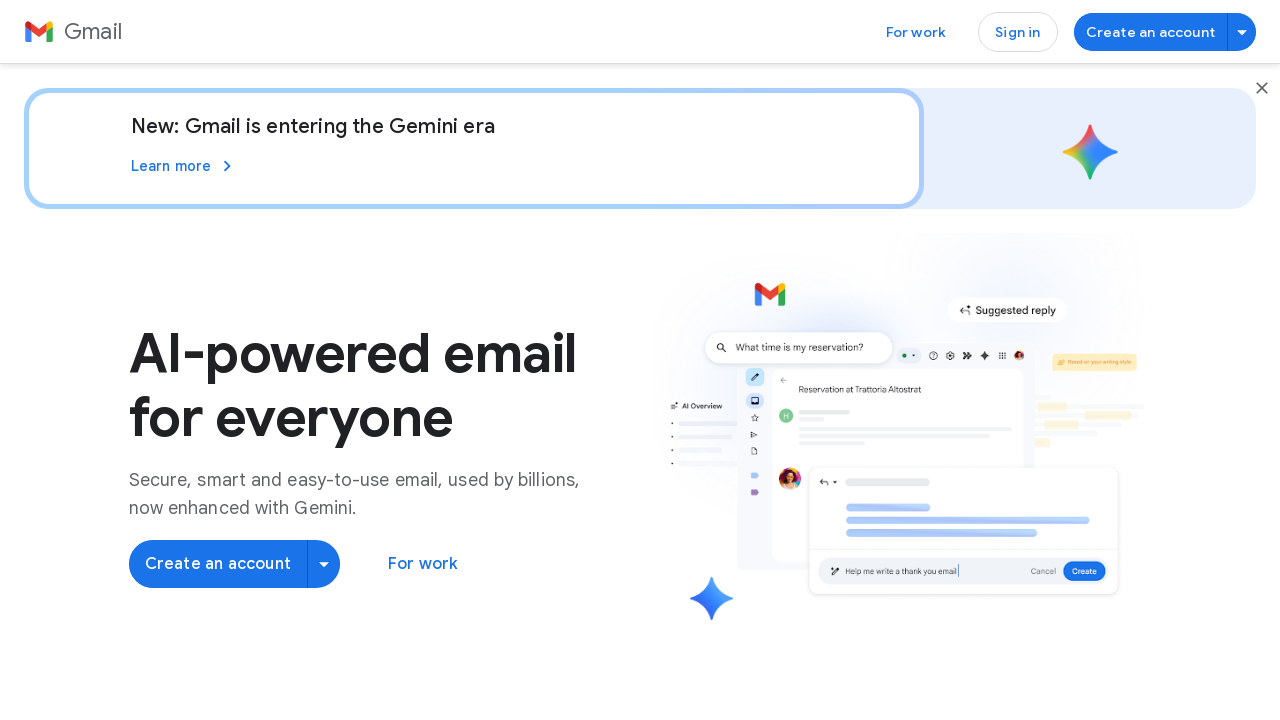